Tests dynamic loading functionality by clicking a start button and waiting for content to load

Starting URL: https://the-internet.herokuapp.com/dynamic_loading/1

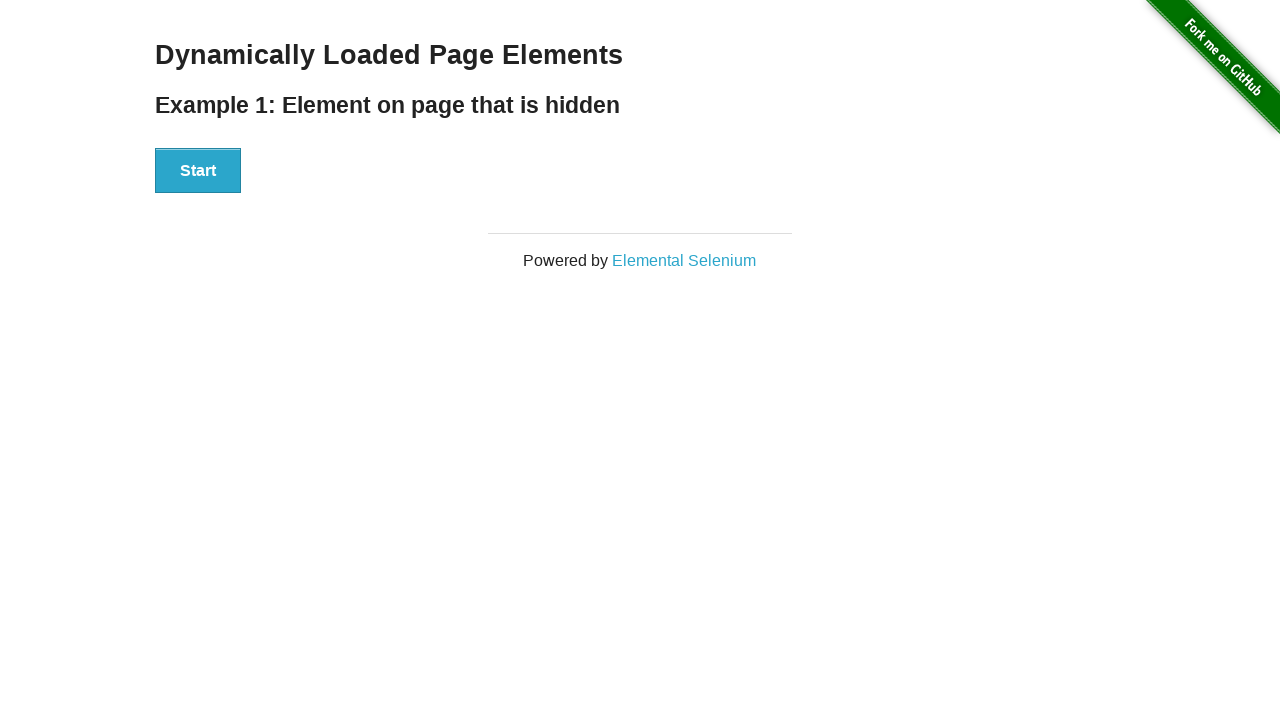

Clicked start button to trigger dynamic loading at (198, 171) on #start button
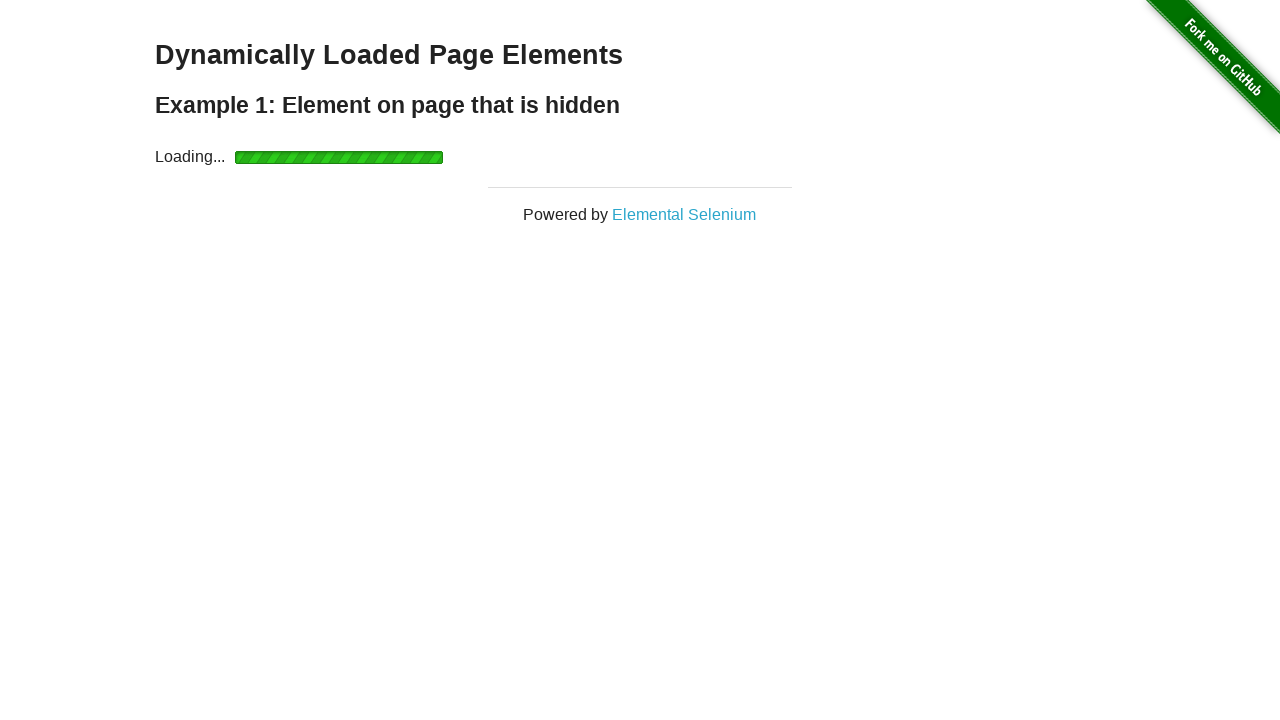

Dynamically loaded content appeared
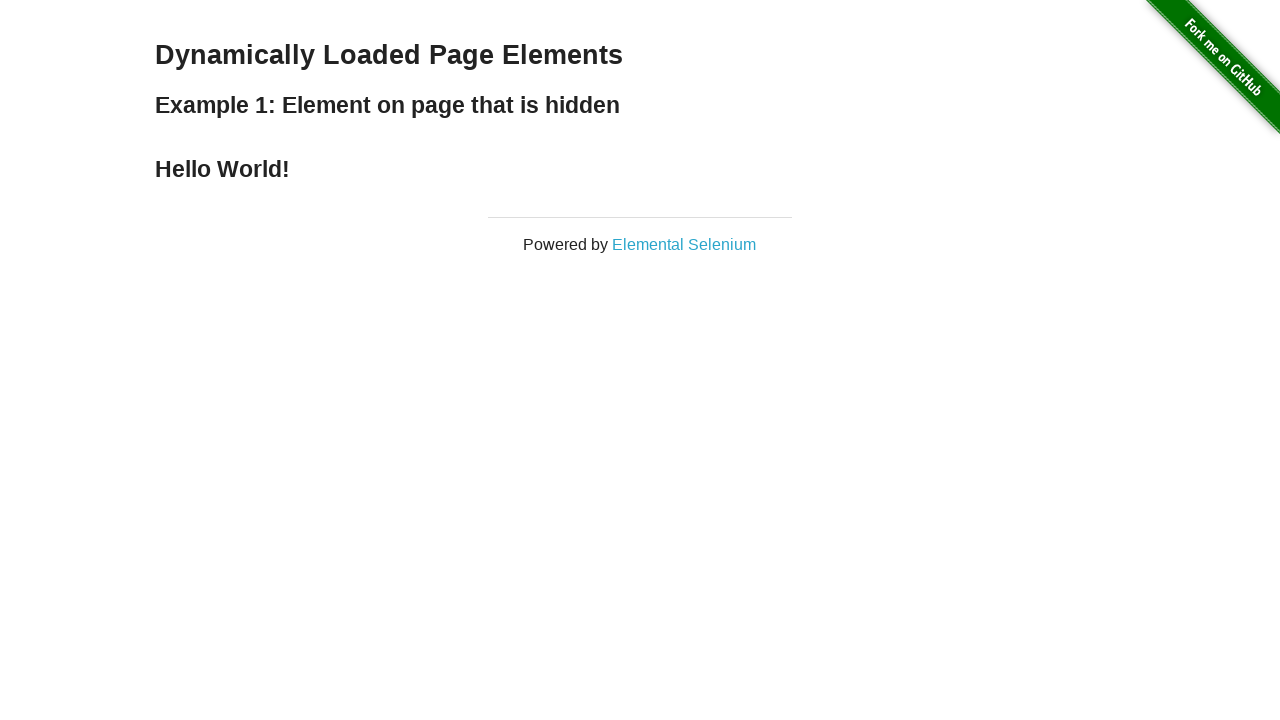

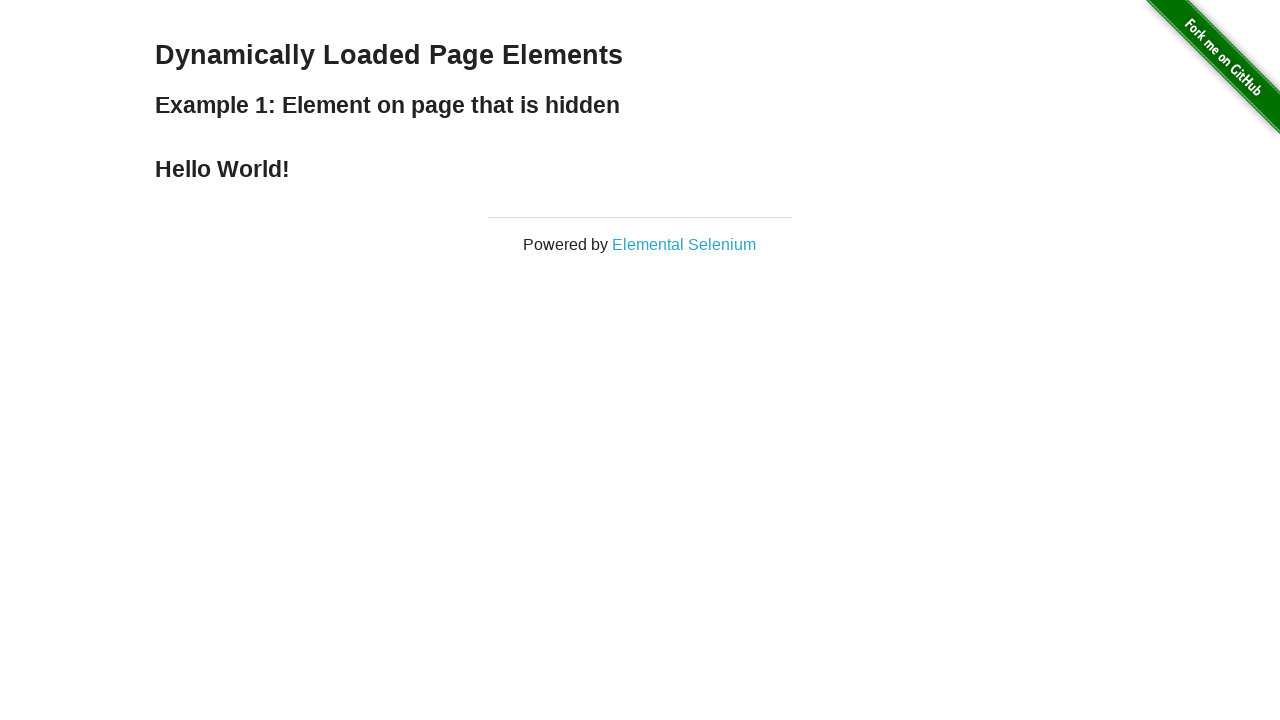